Tests that todo data persists after page reload

Starting URL: https://demo.playwright.dev/todomvc

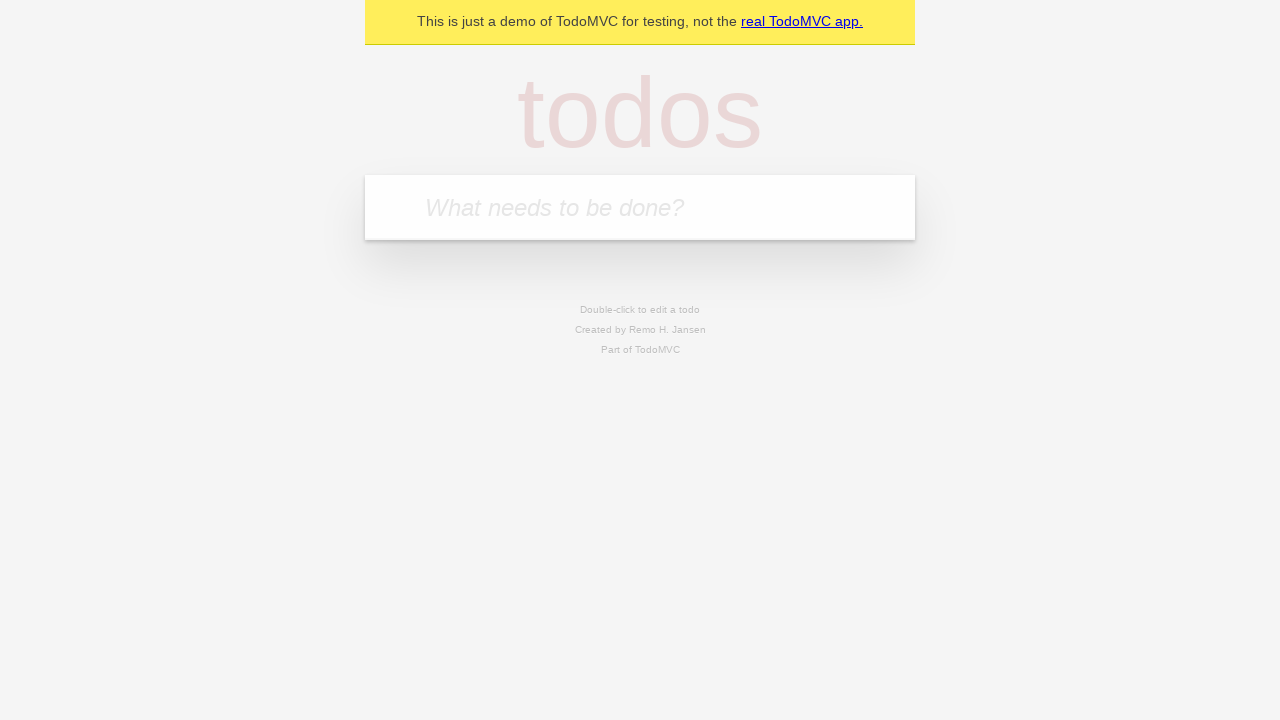

Filled new todo field with 'buy some cheese' on internal:attr=[placeholder="What needs to be done?"i]
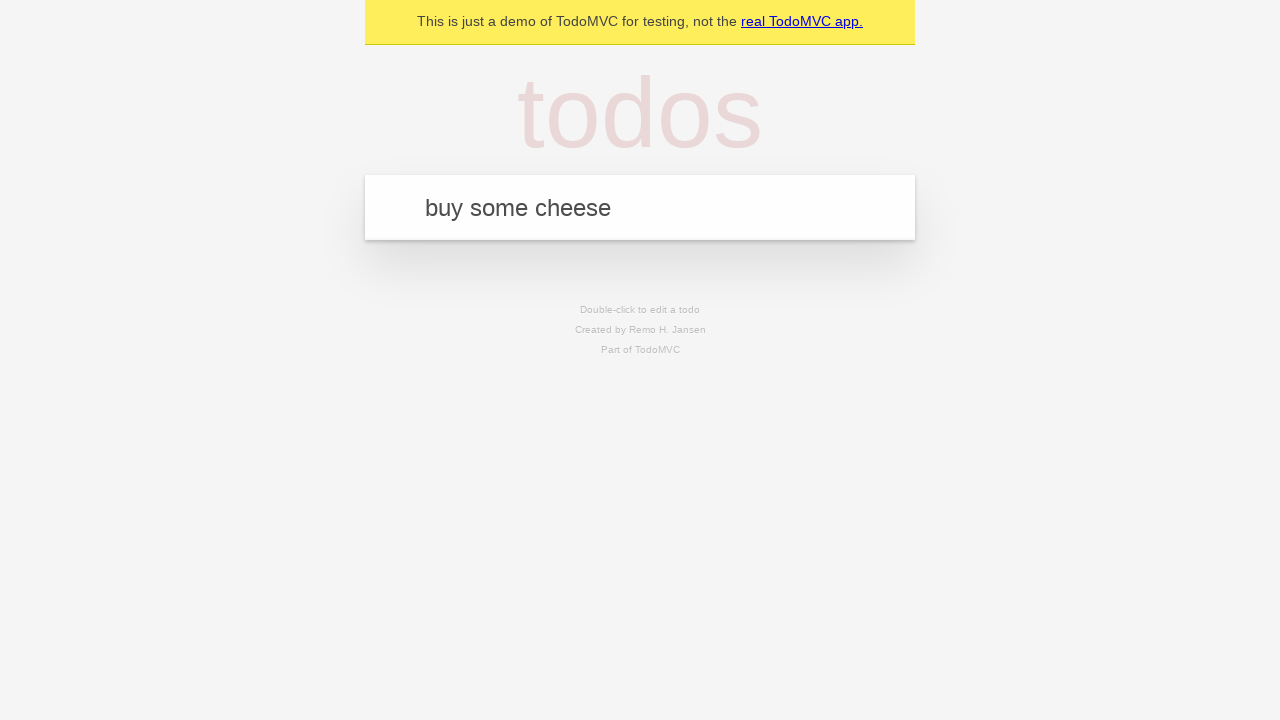

Pressed Enter to add todo 'buy some cheese' on internal:attr=[placeholder="What needs to be done?"i]
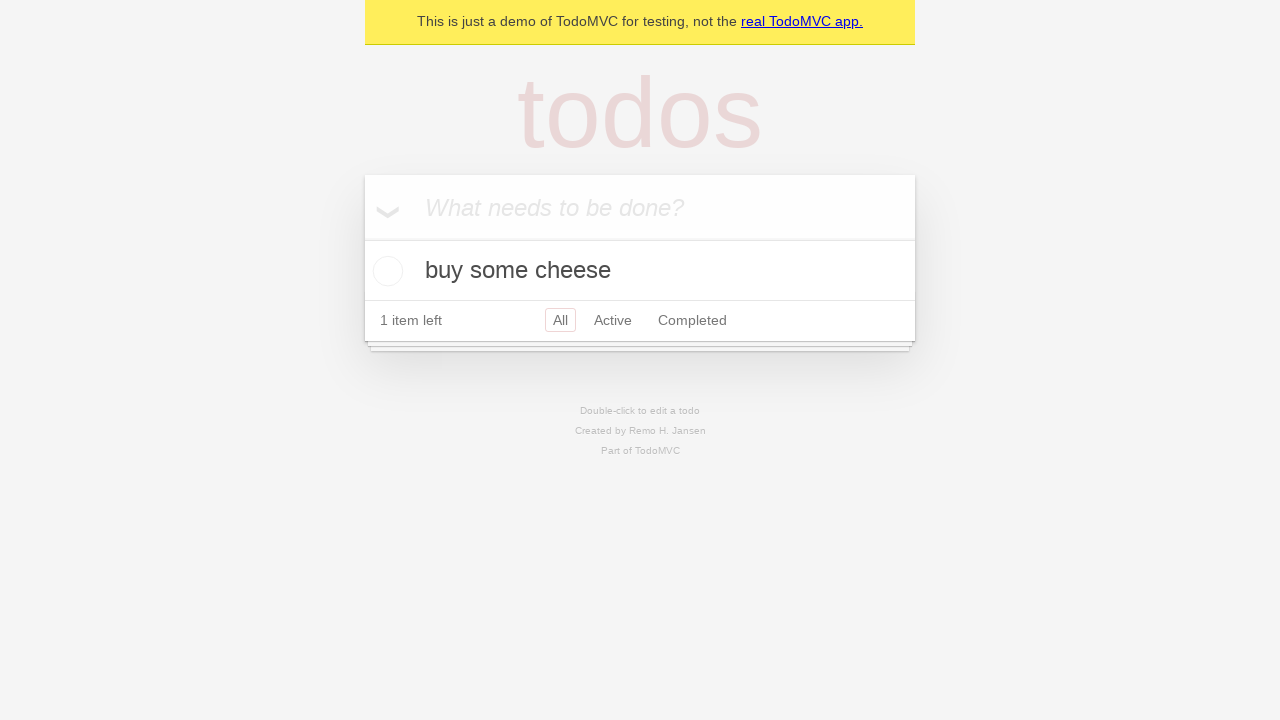

Filled new todo field with 'feed the cat' on internal:attr=[placeholder="What needs to be done?"i]
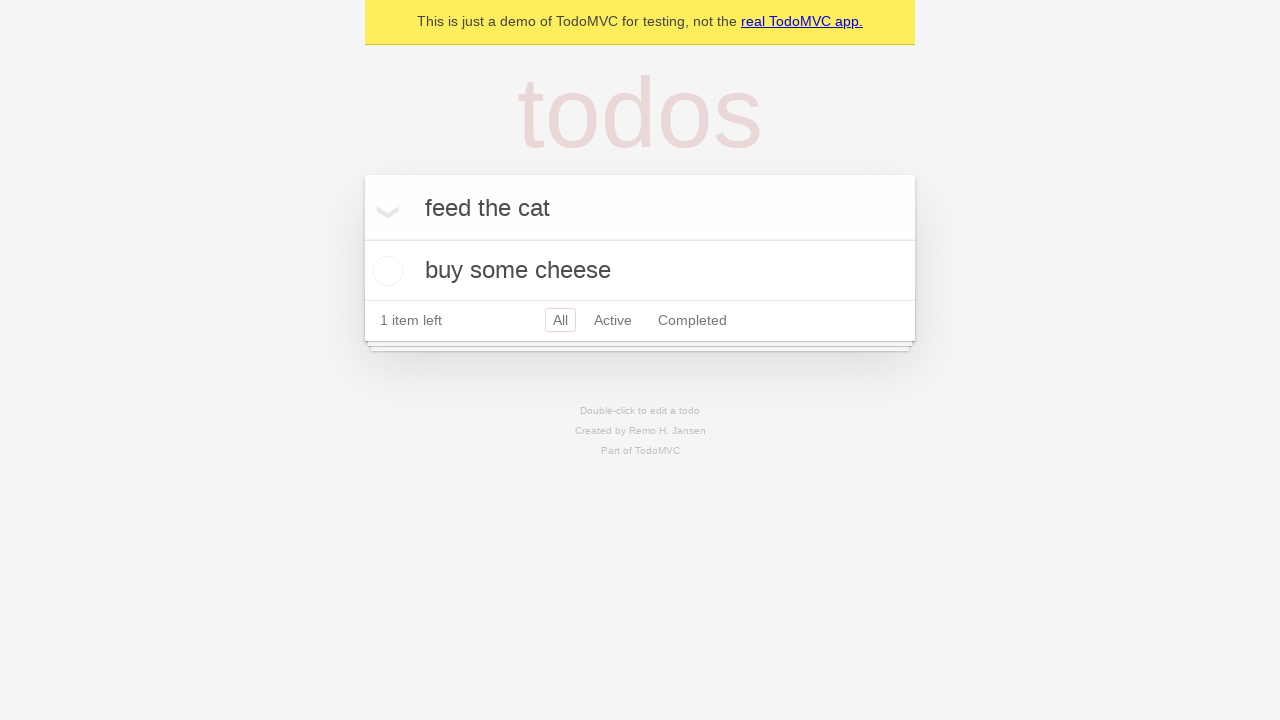

Pressed Enter to add todo 'feed the cat' on internal:attr=[placeholder="What needs to be done?"i]
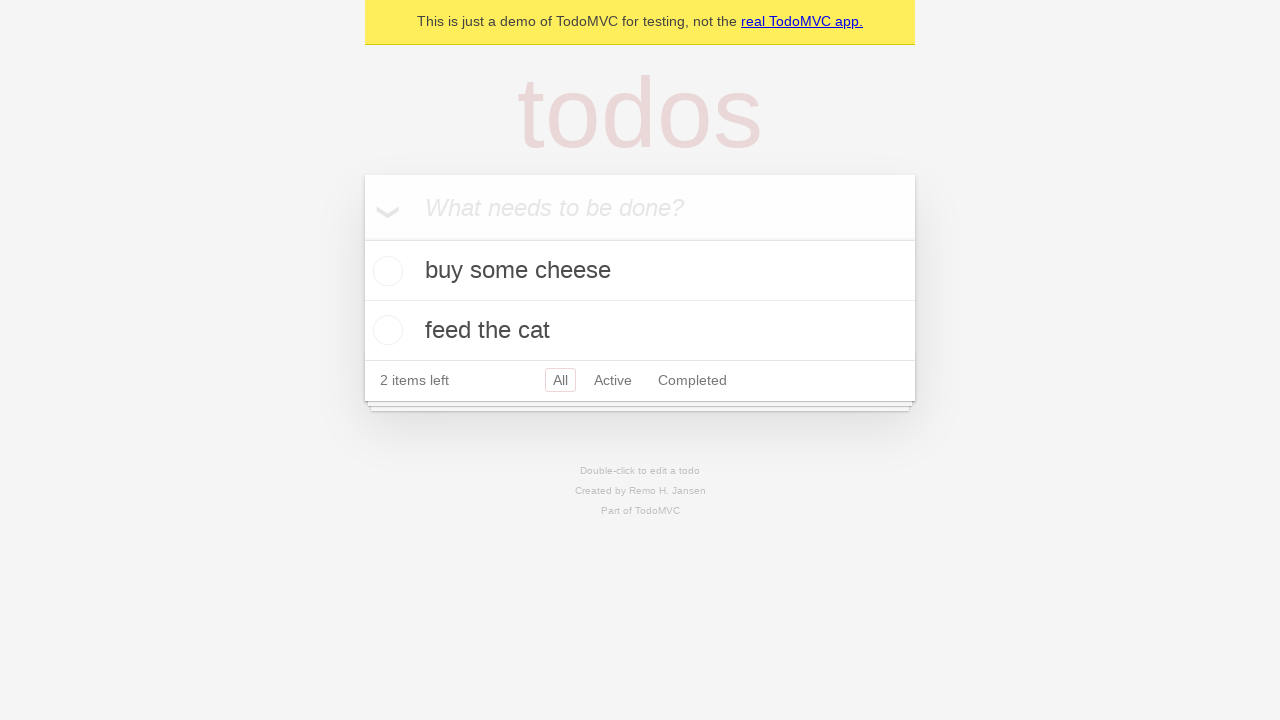

Checked the first todo item at (385, 271) on internal:testid=[data-testid="todo-item"s] >> nth=0 >> internal:role=checkbox
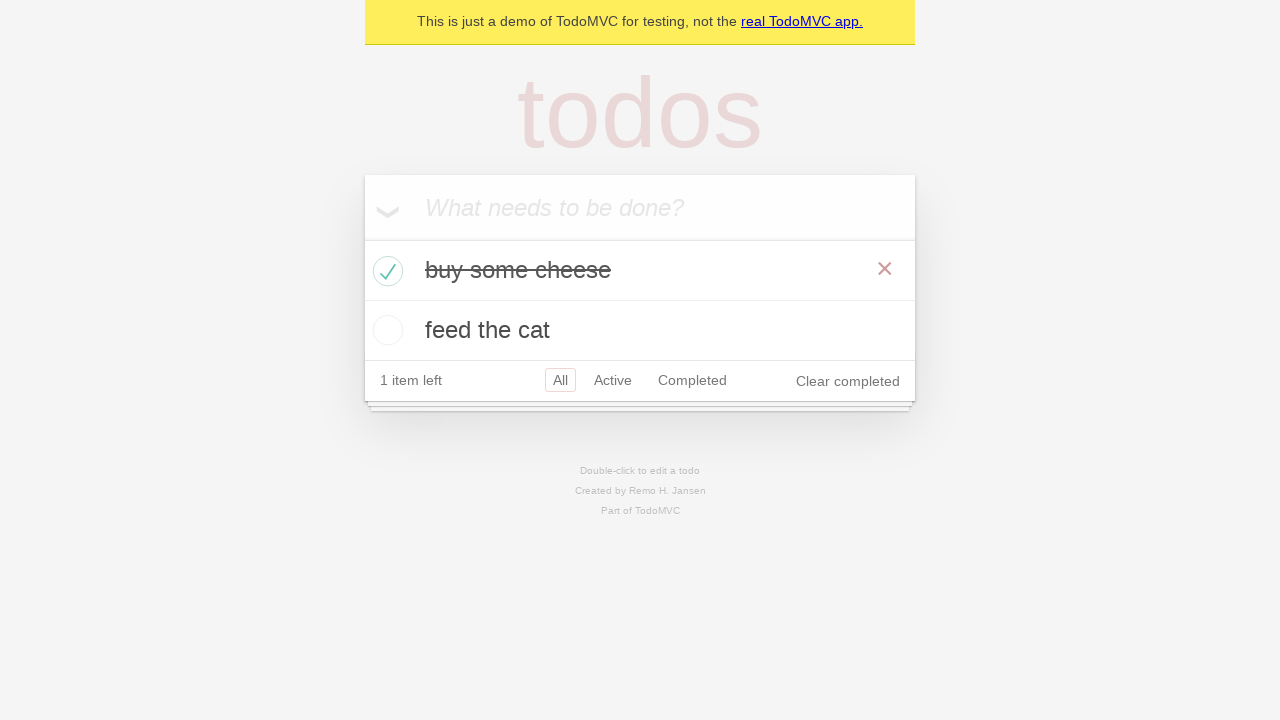

Reloaded the page to test data persistence
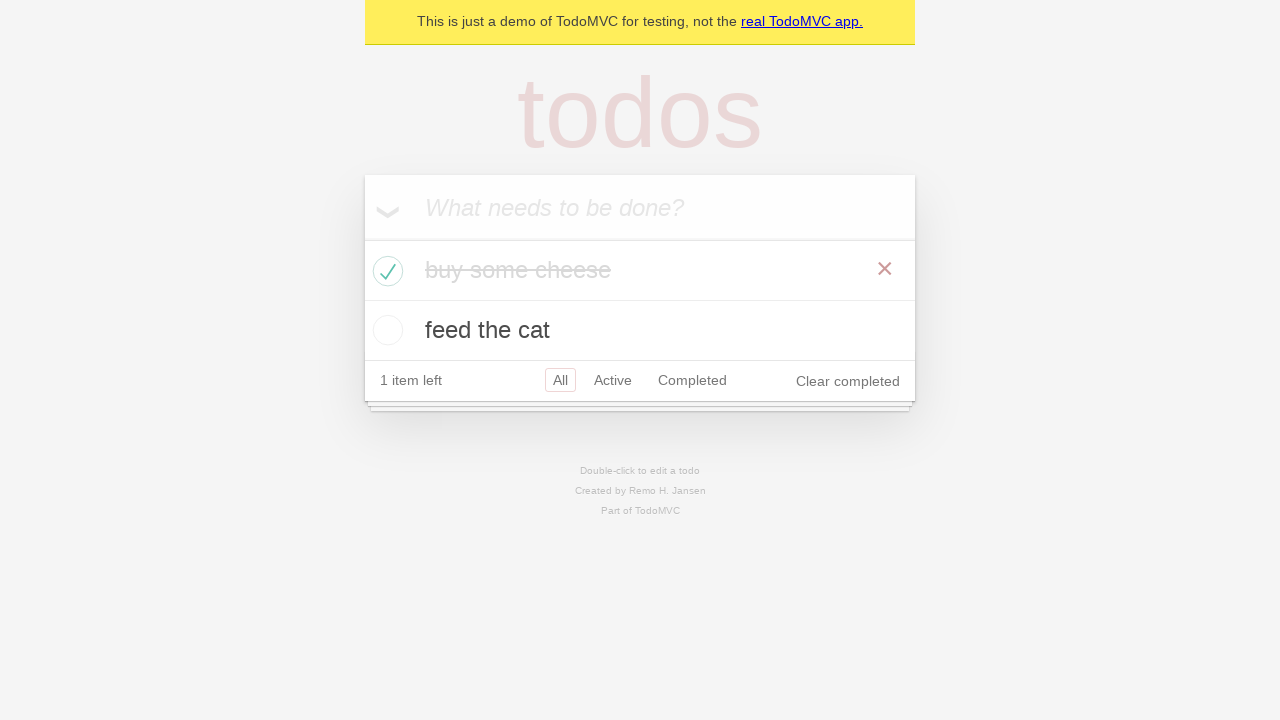

Todo items loaded after page reload
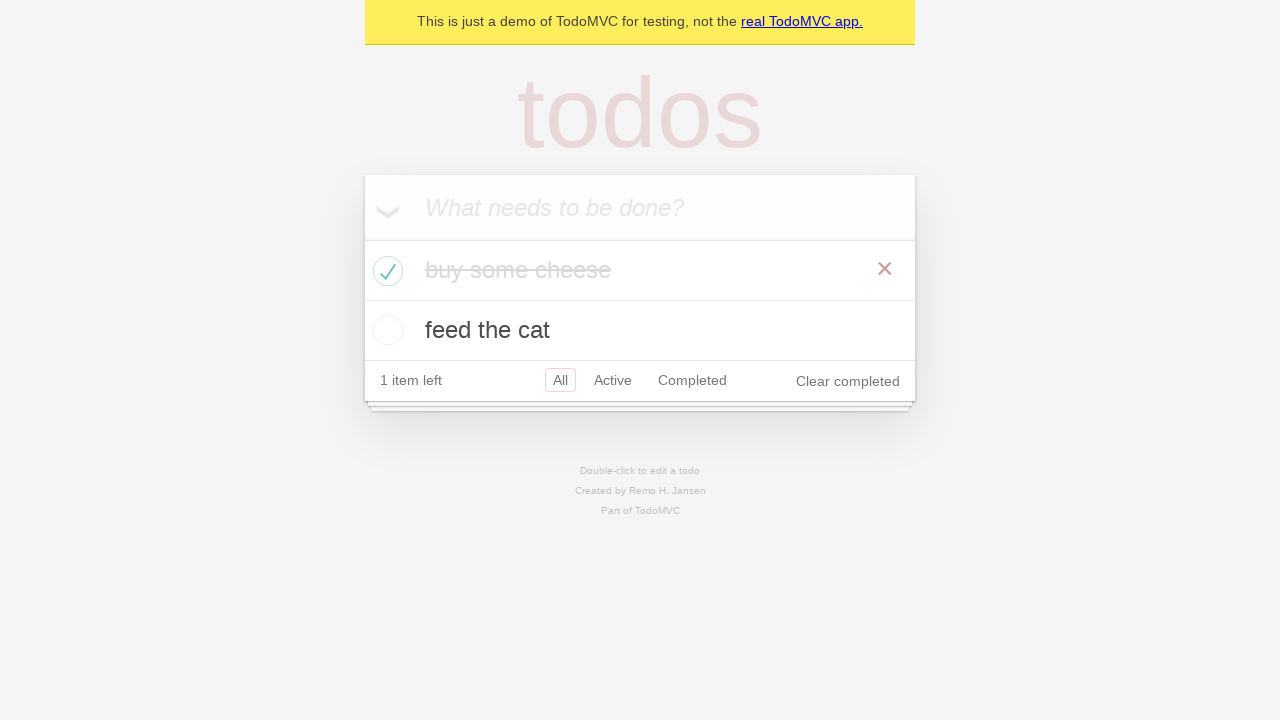

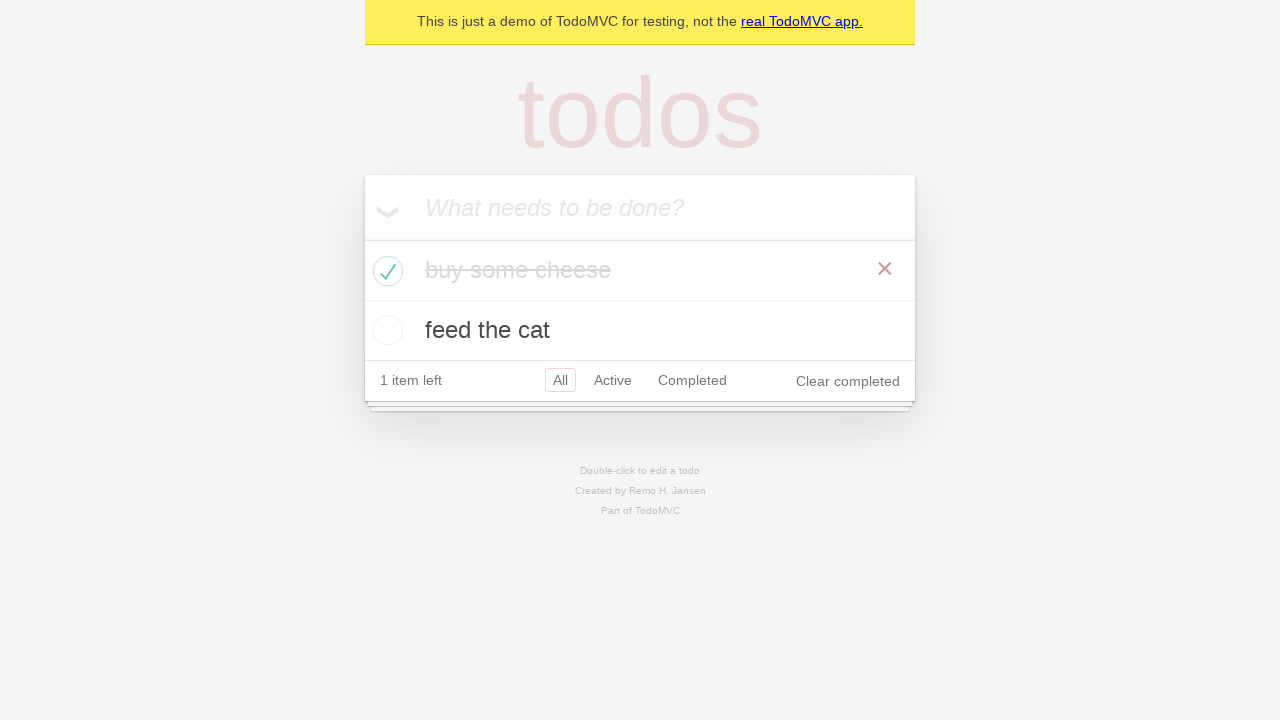